Clicks on the Team link and verifies the three author names displayed on the team page

Starting URL: http://www.99-bottles-of-beer.net/

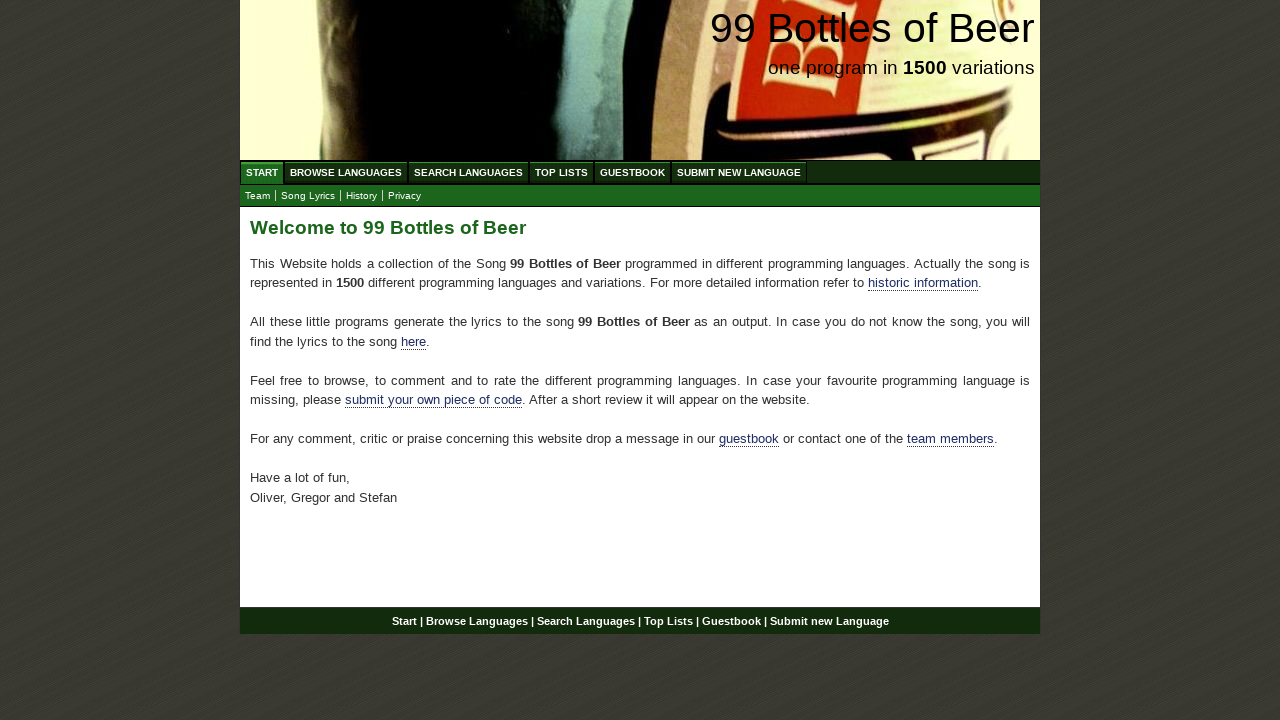

Clicked on Team link at (258, 196) on xpath=//a[@href='team.html']
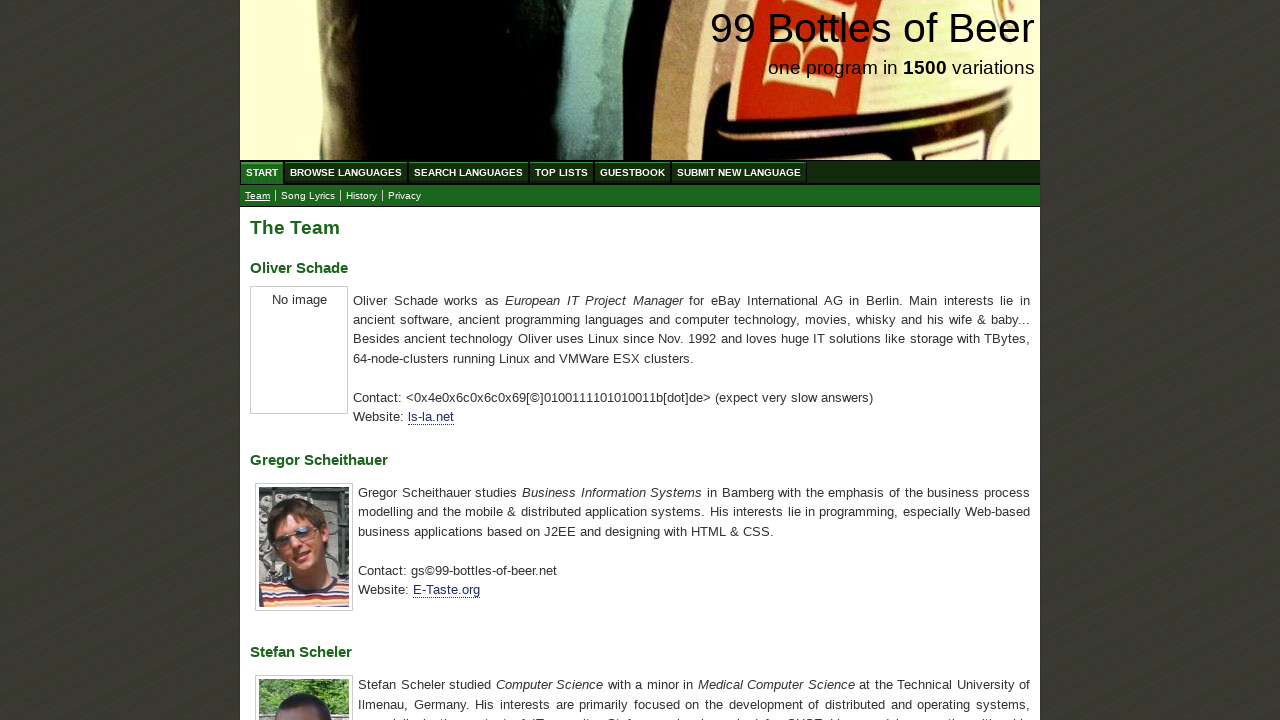

Waited for h3 elements to load on team page
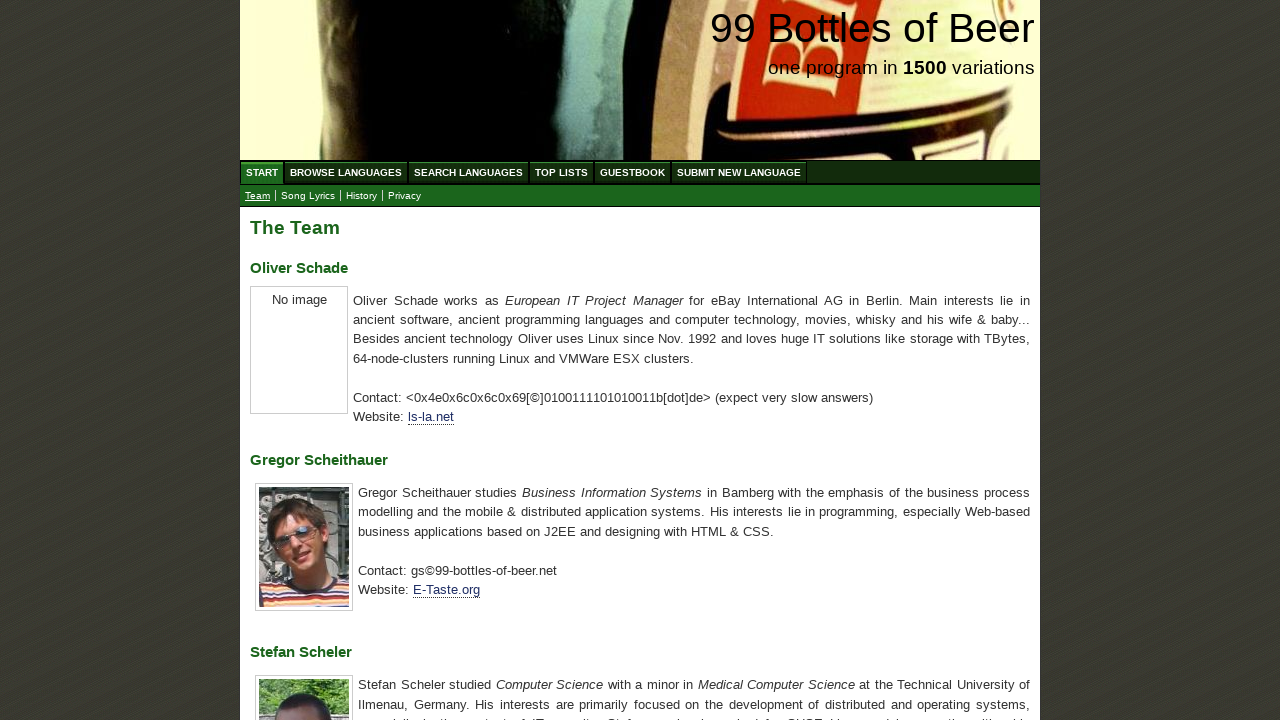

Retrieved all h3 elements from team page
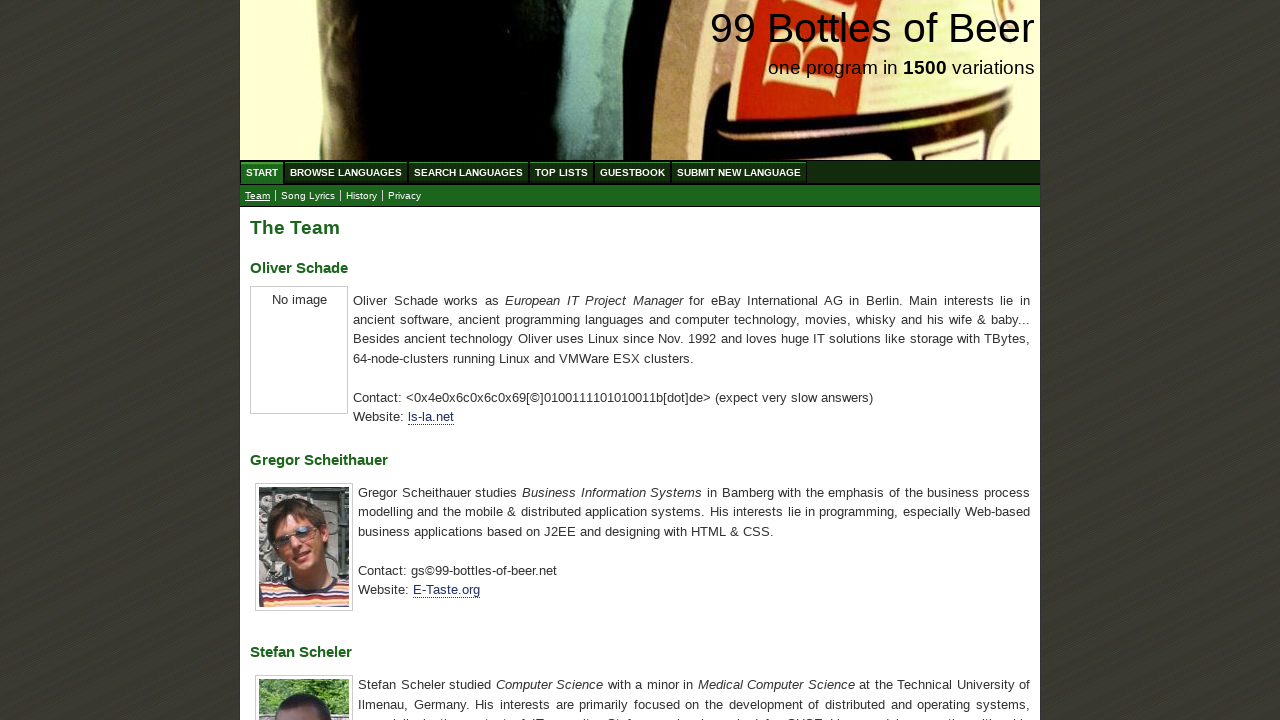

Extracted author names from h3 elements
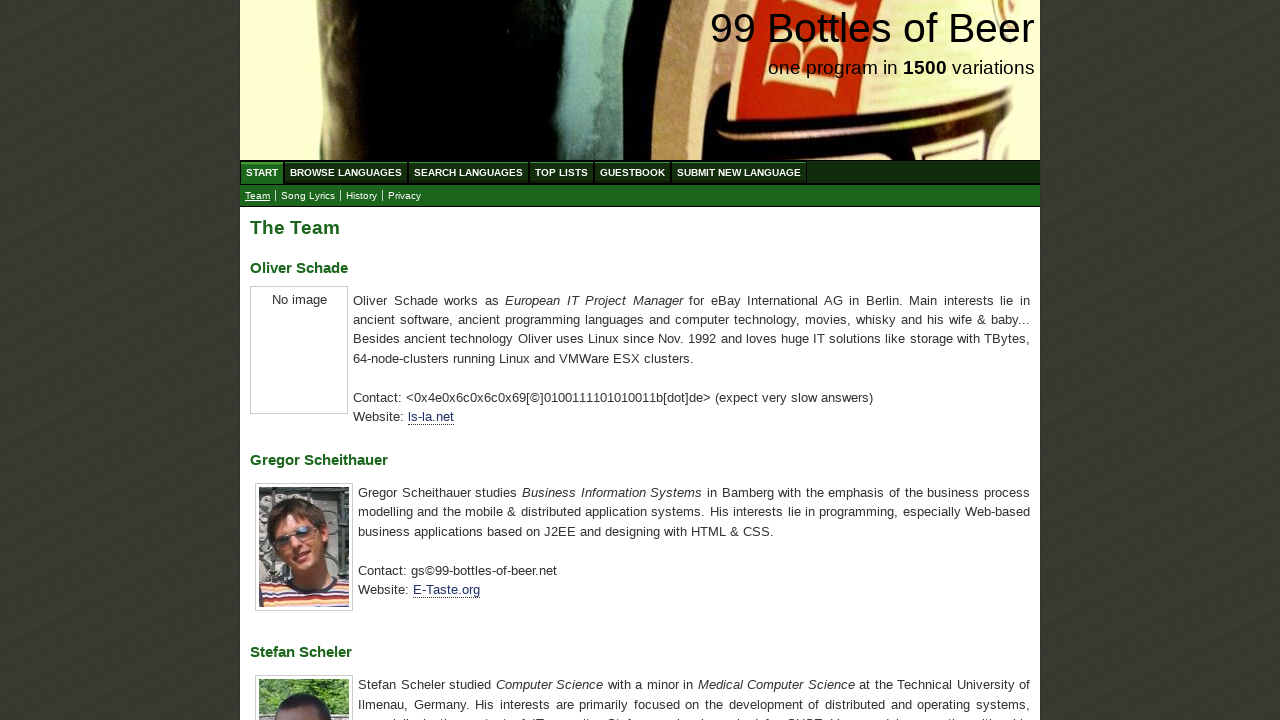

Defined expected author names list
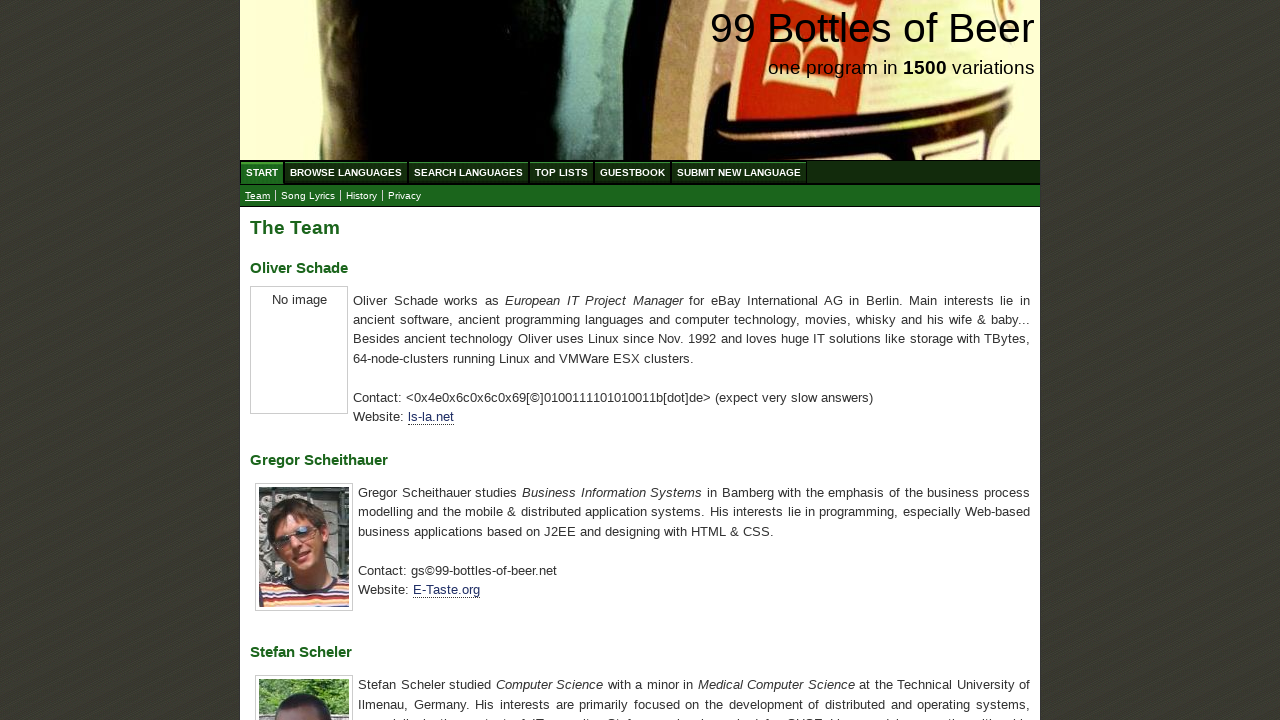

Verified that displayed author names match expected authors
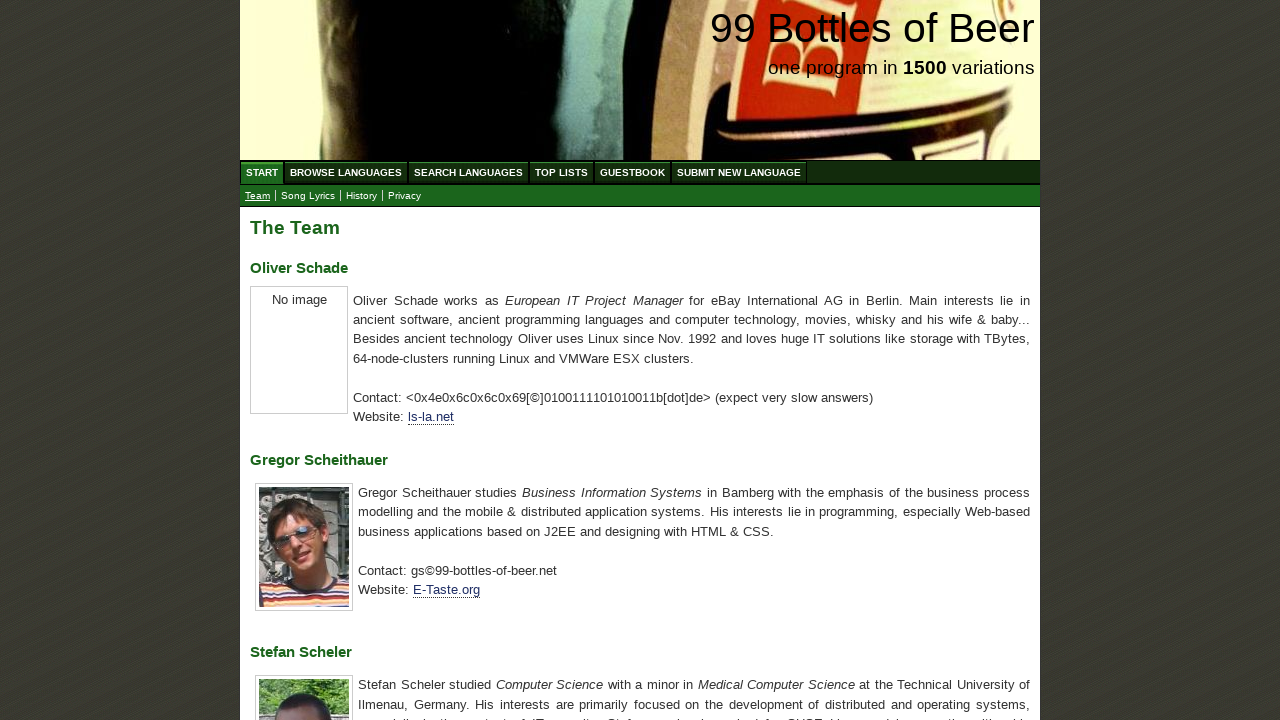

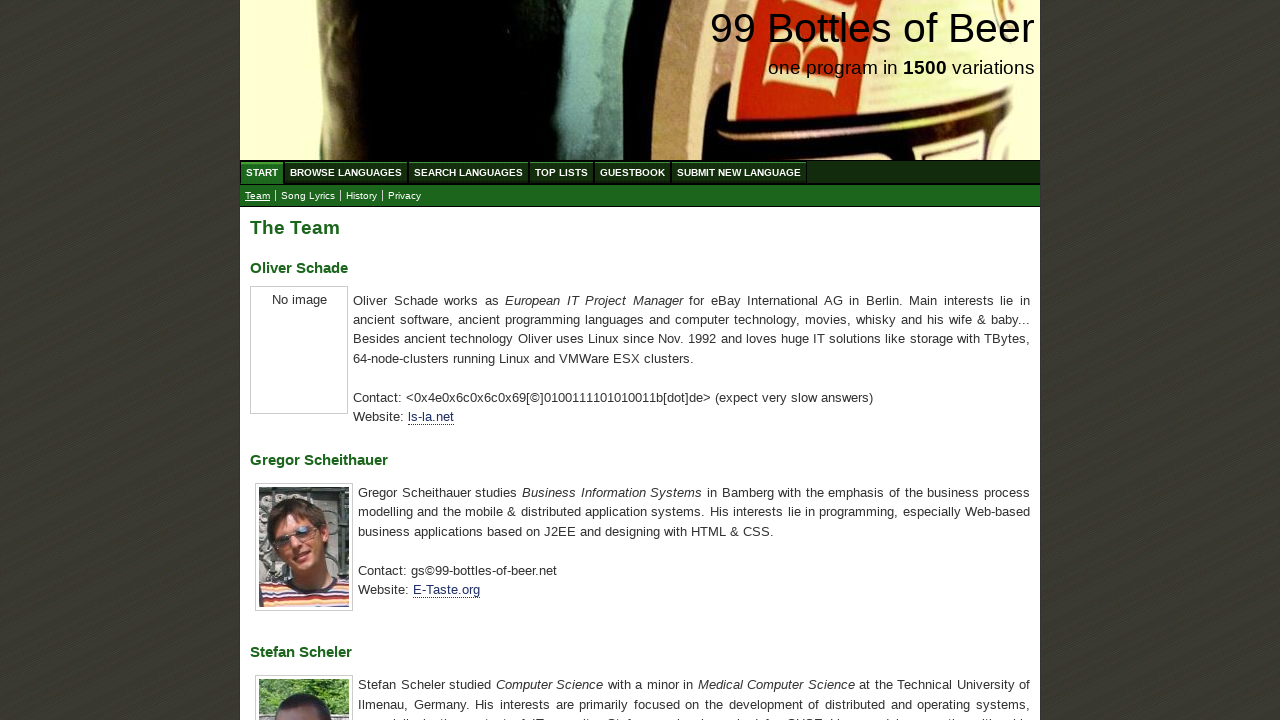